Tests DuckDuckGo search functionality by typing a search query and pressing Enter, then verifying the page title contains the search term.

Starting URL: https://duckduckgo.com

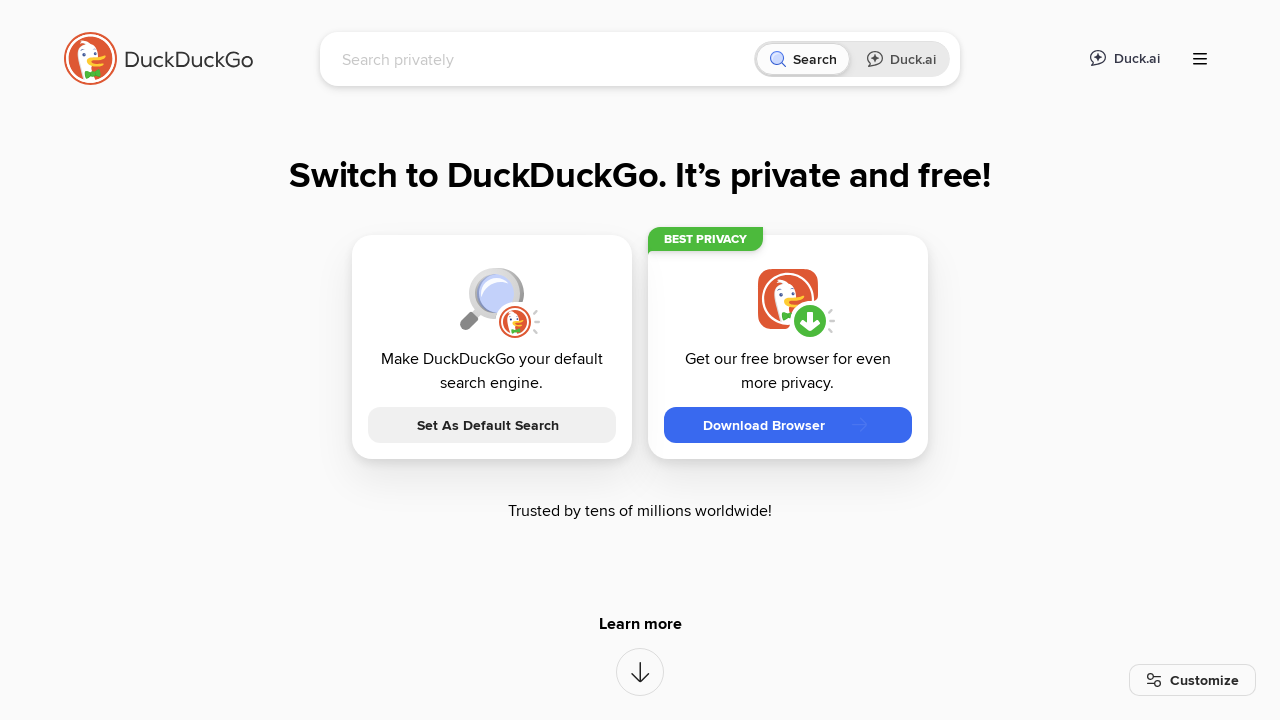

Clicked on the search input field at (544, 59) on [name="q"]
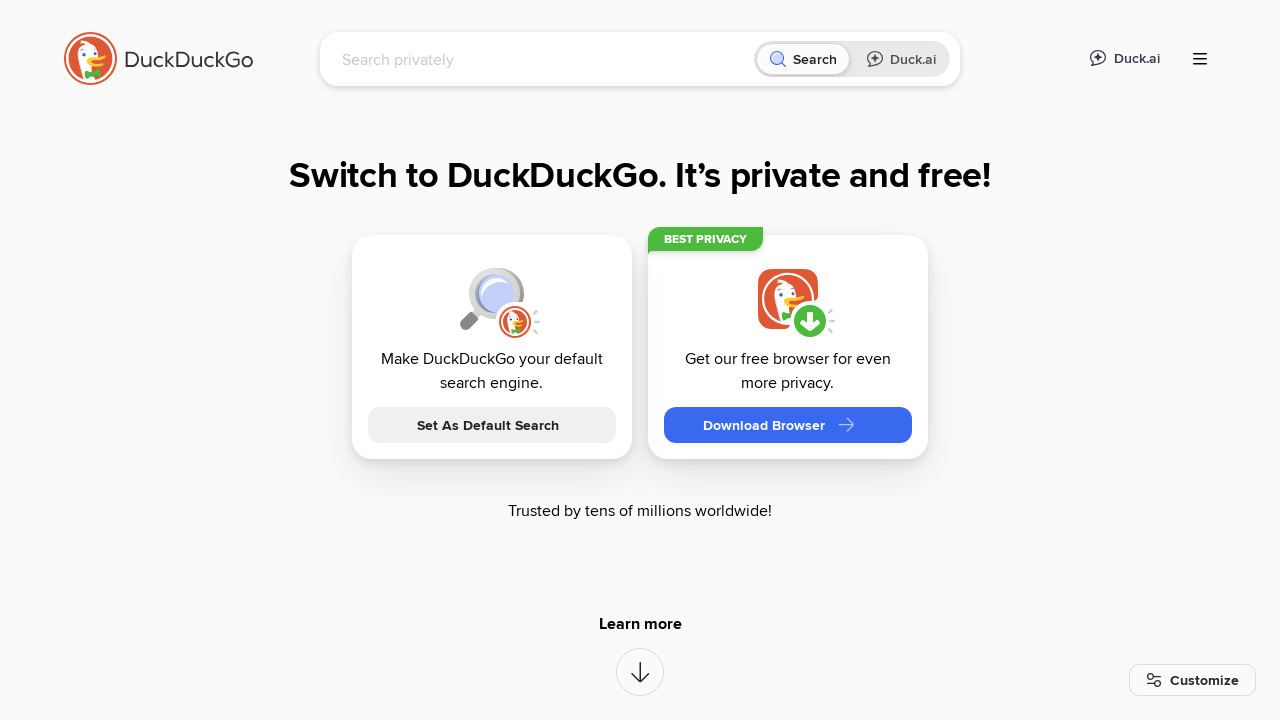

Typed 'LambdaTest' in the search field on [name="q"]
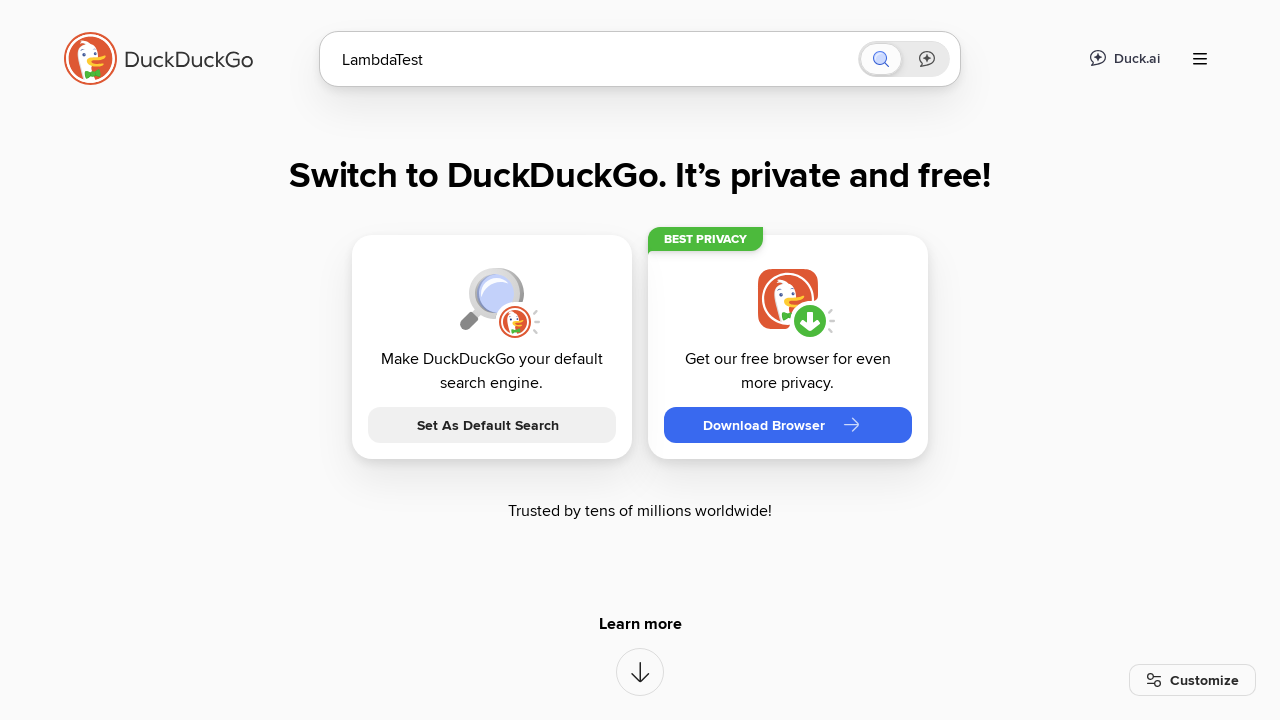

Pressed Enter to submit the search query on [name="q"]
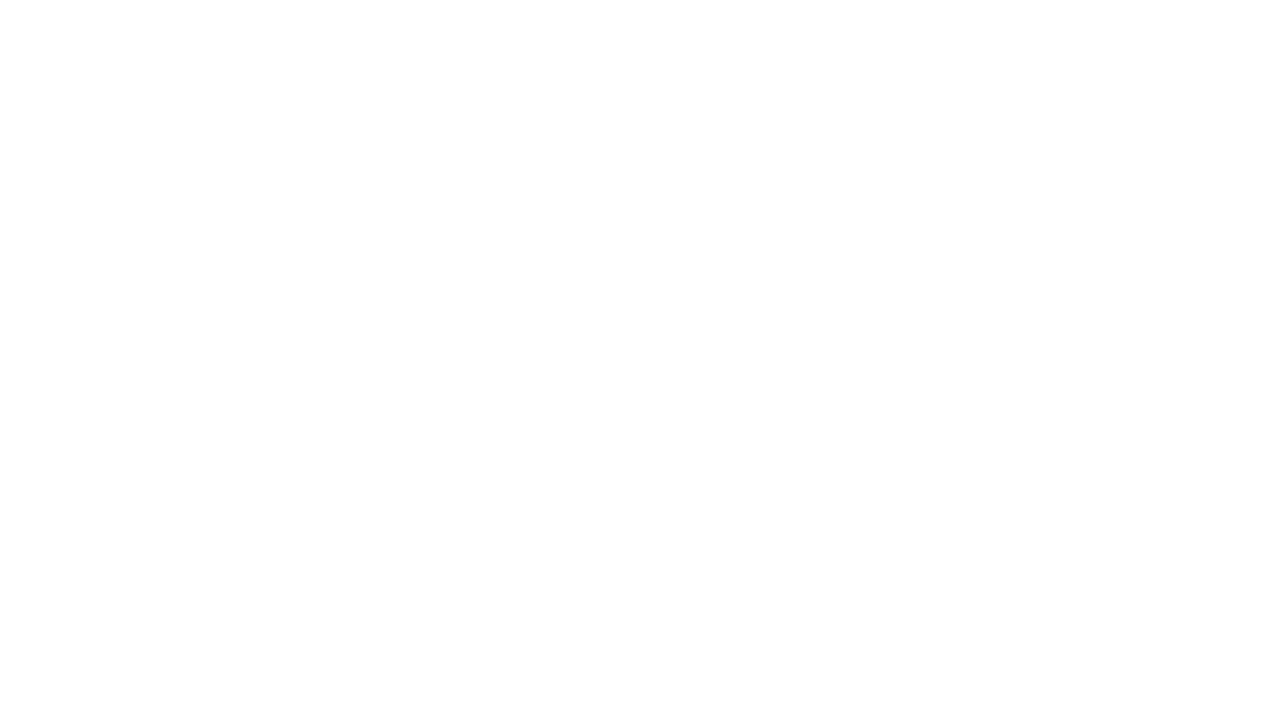

Waited for search results page to load (domcontentloaded)
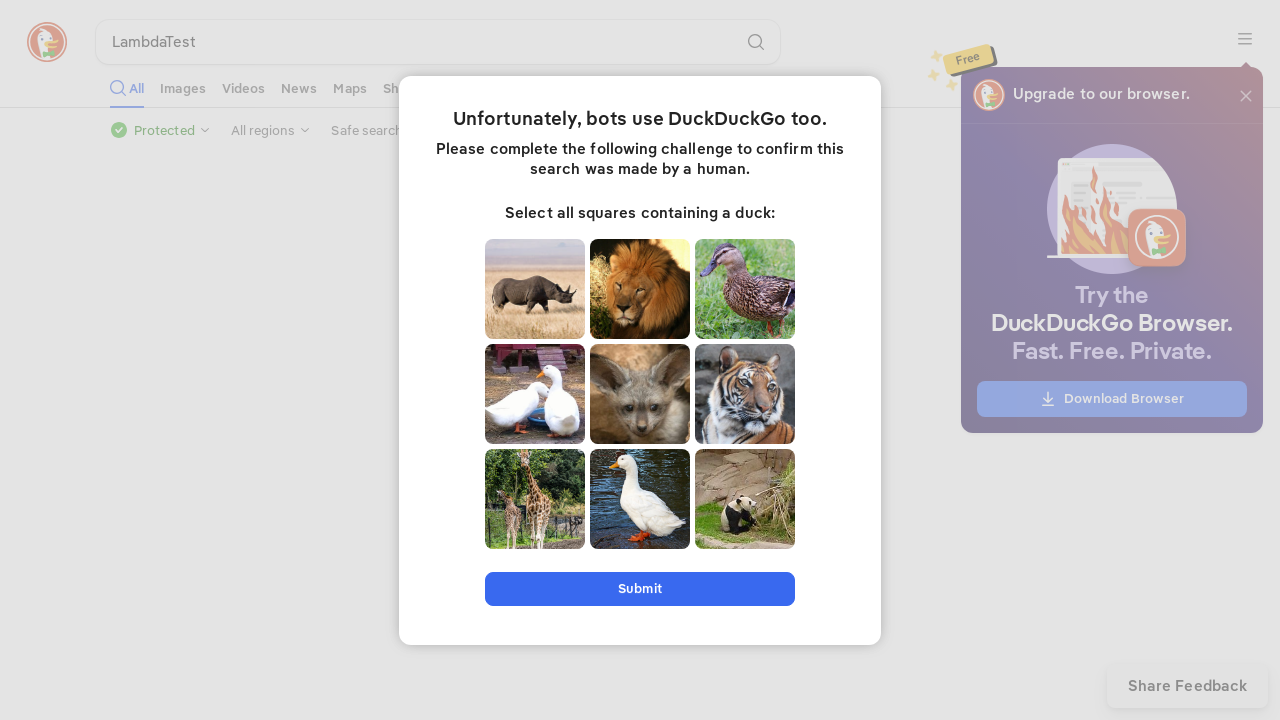

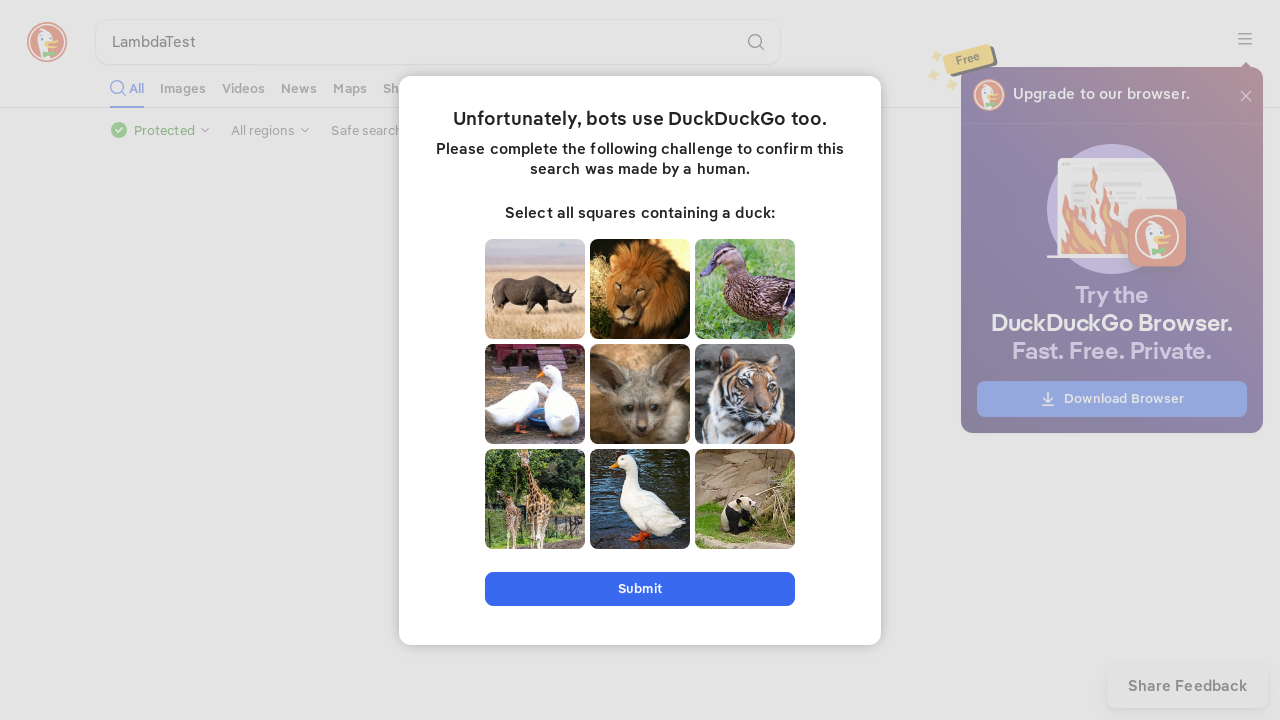